Tests basic browser navigation functionality including navigating between pages, using the back button, and refreshing the page on Rahul Shetty Academy website.

Starting URL: https://rahulshettyacademy.com/#/index

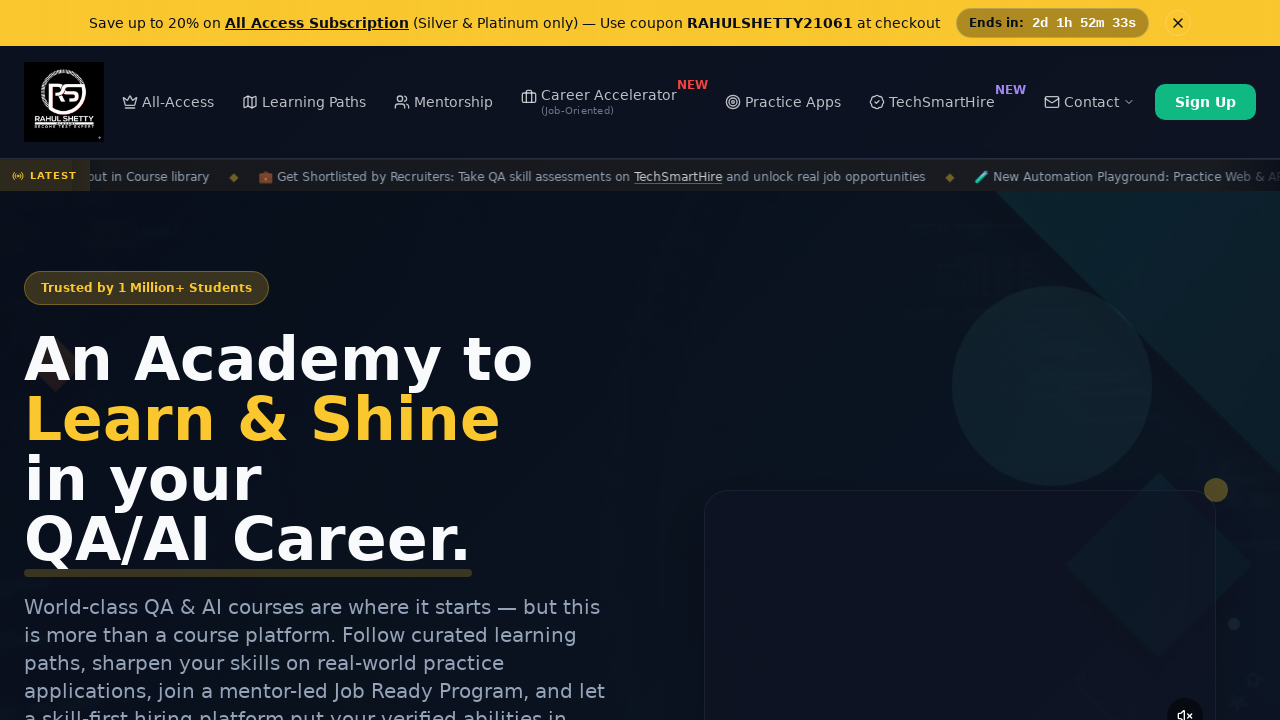

Retrieved and printed page title
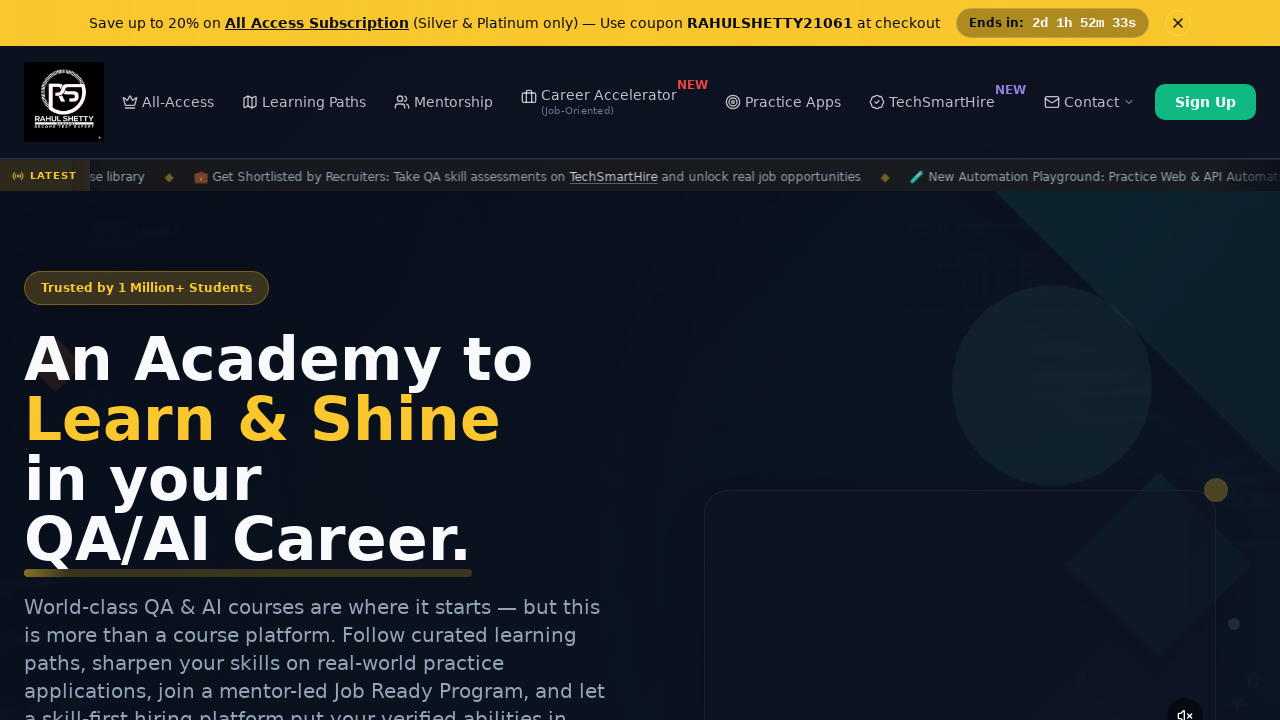

Retrieved and printed current page URL
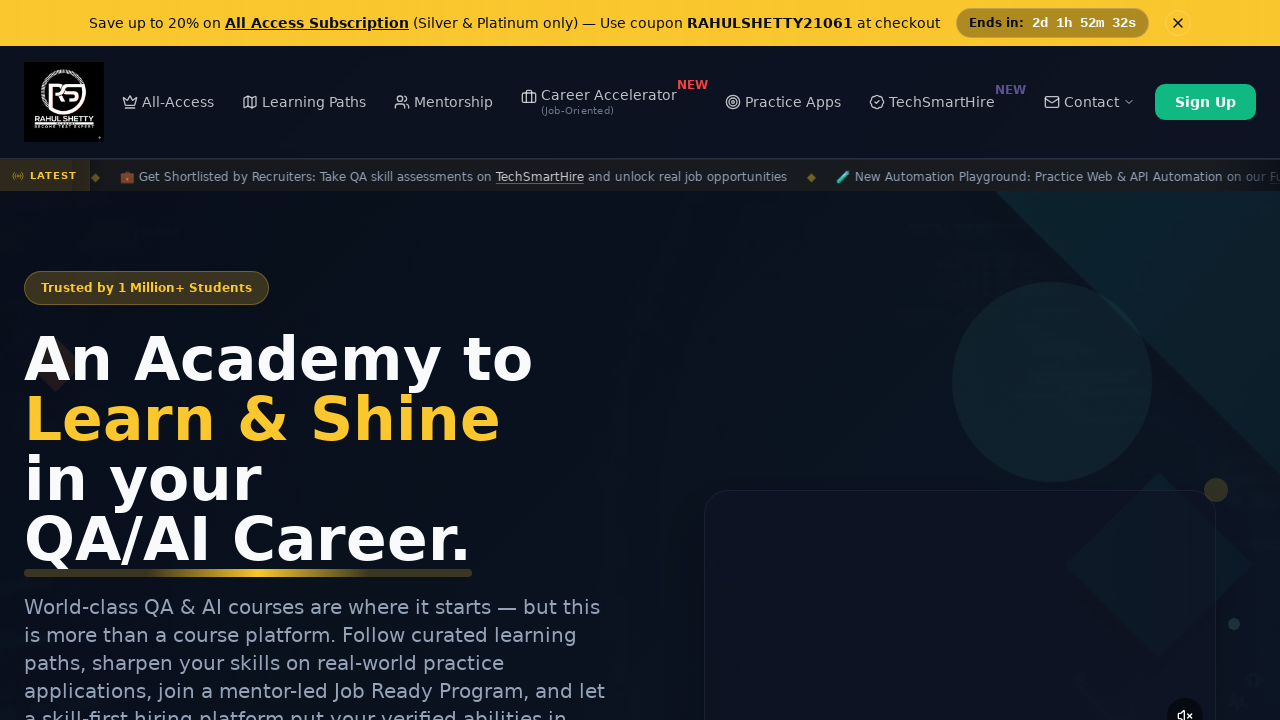

Navigated to practice project page at https://rahulshettyacademy.com/#/practice-project
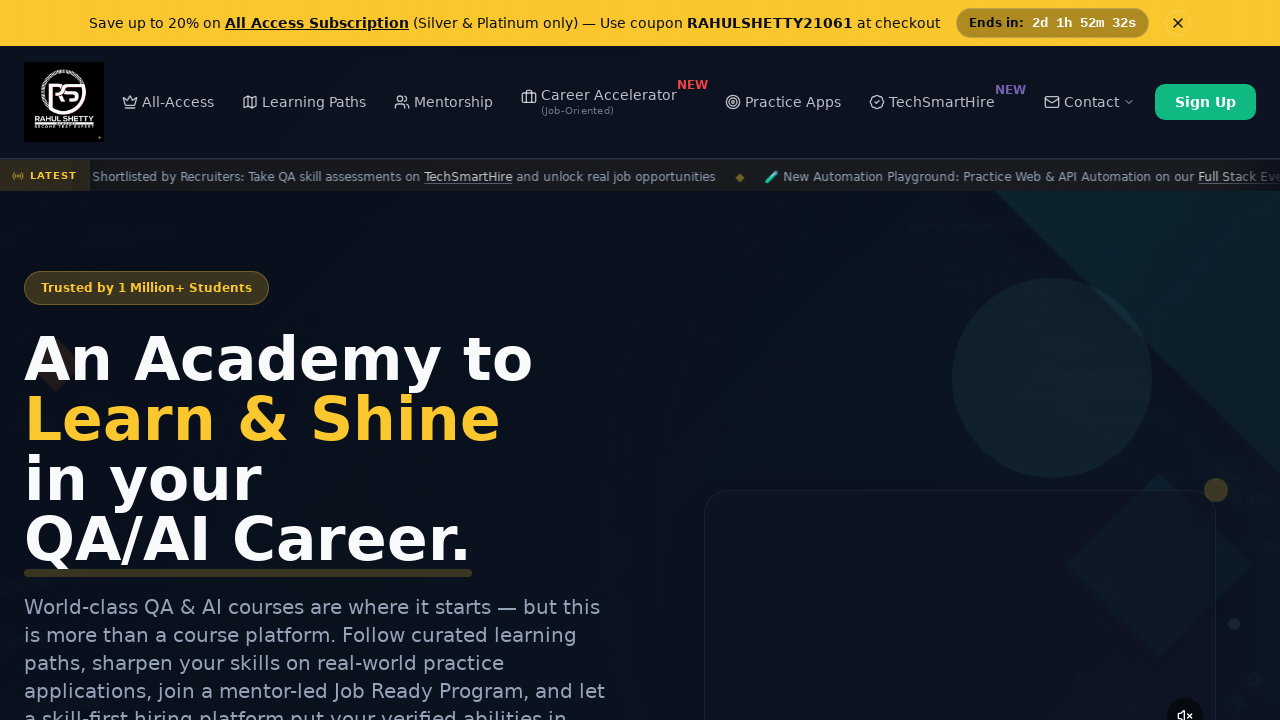

Waited for practice project page to load (networkidle)
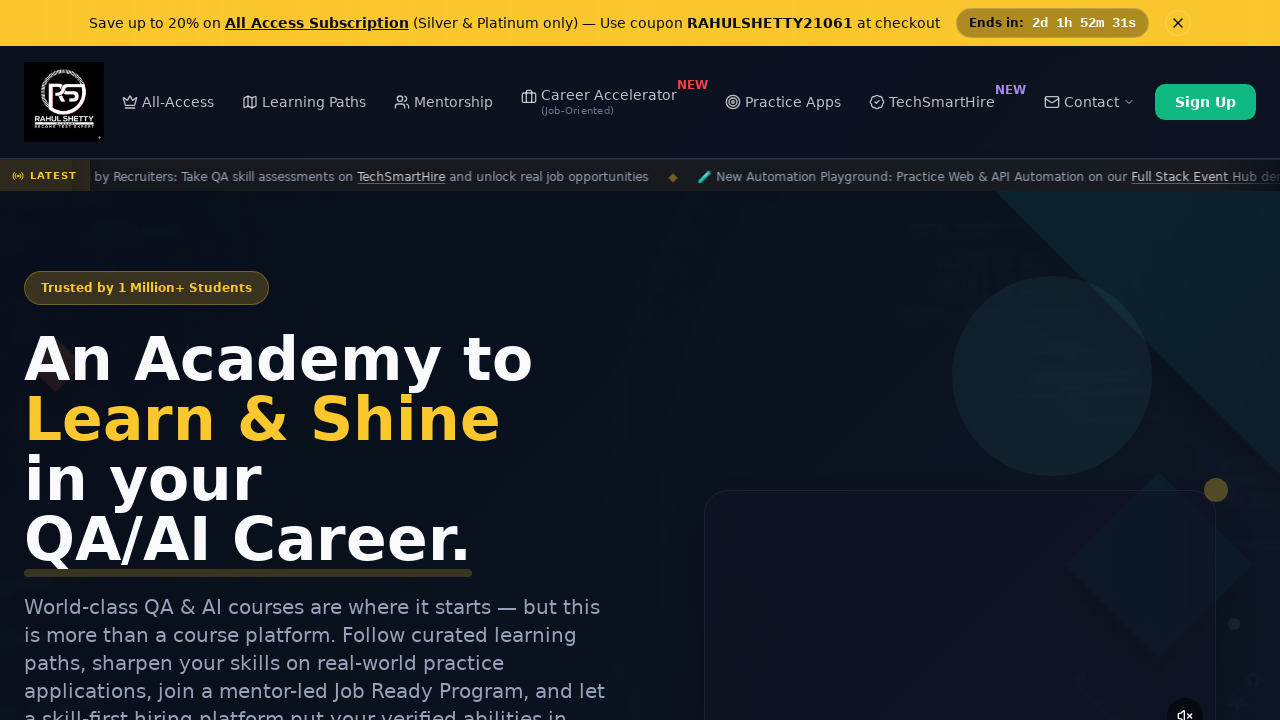

Clicked back button to navigate to previous page
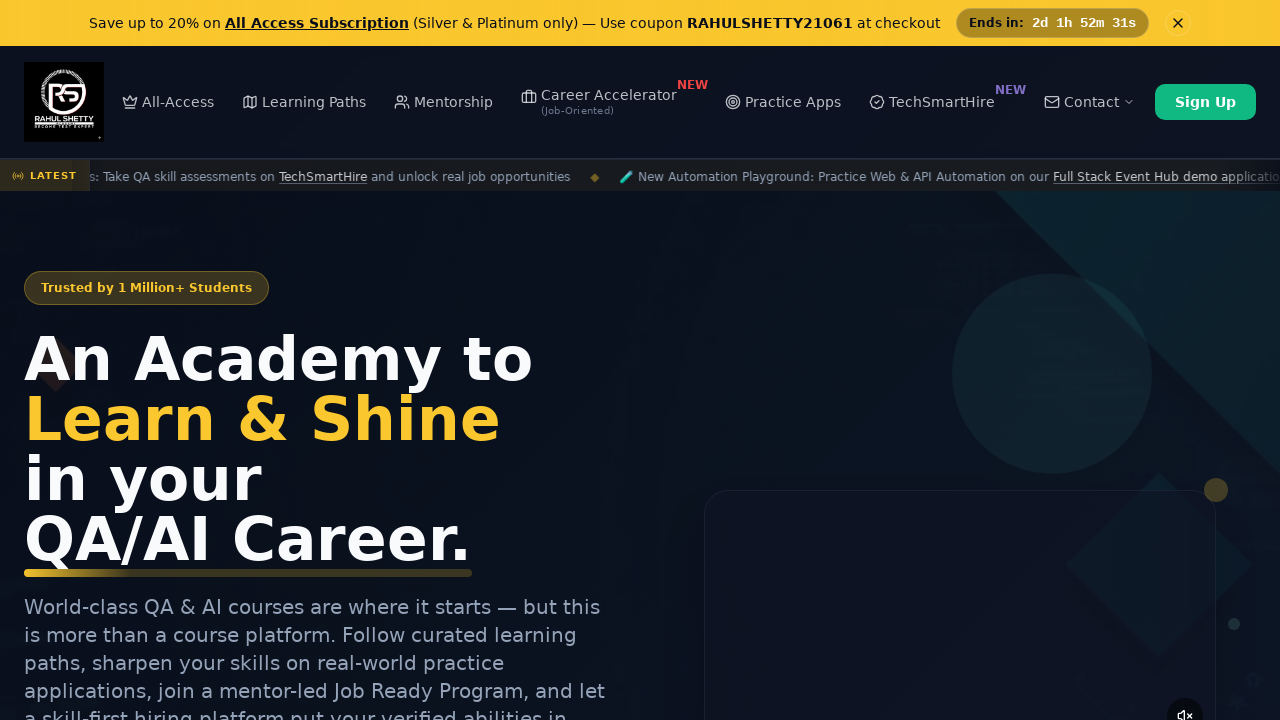

Waited for previous page to load (networkidle)
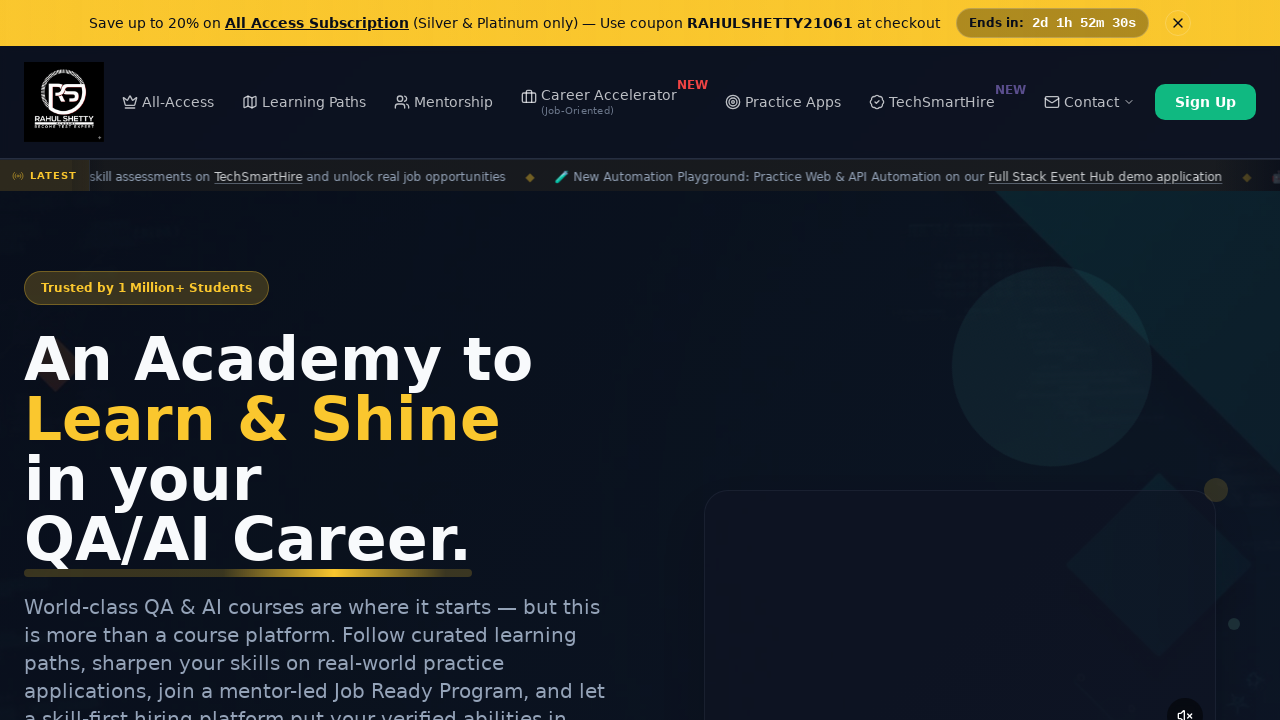

Refreshed the current page
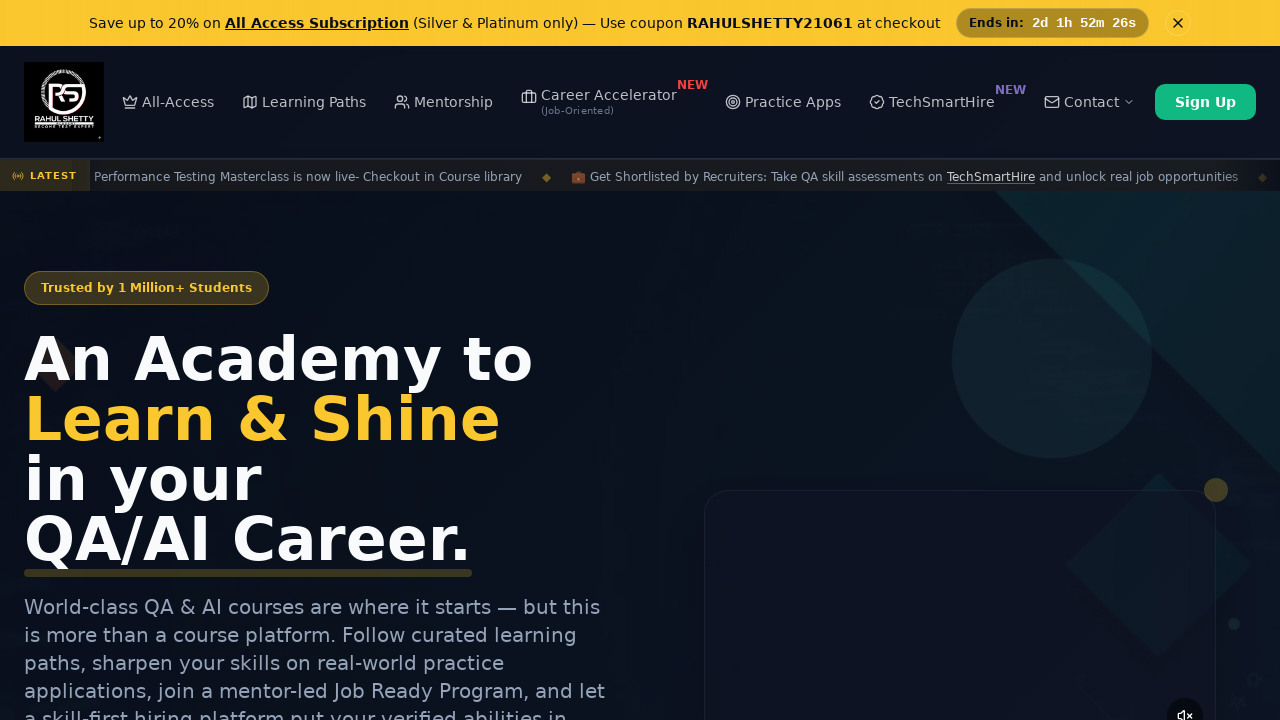

Waited for refreshed page to load (networkidle)
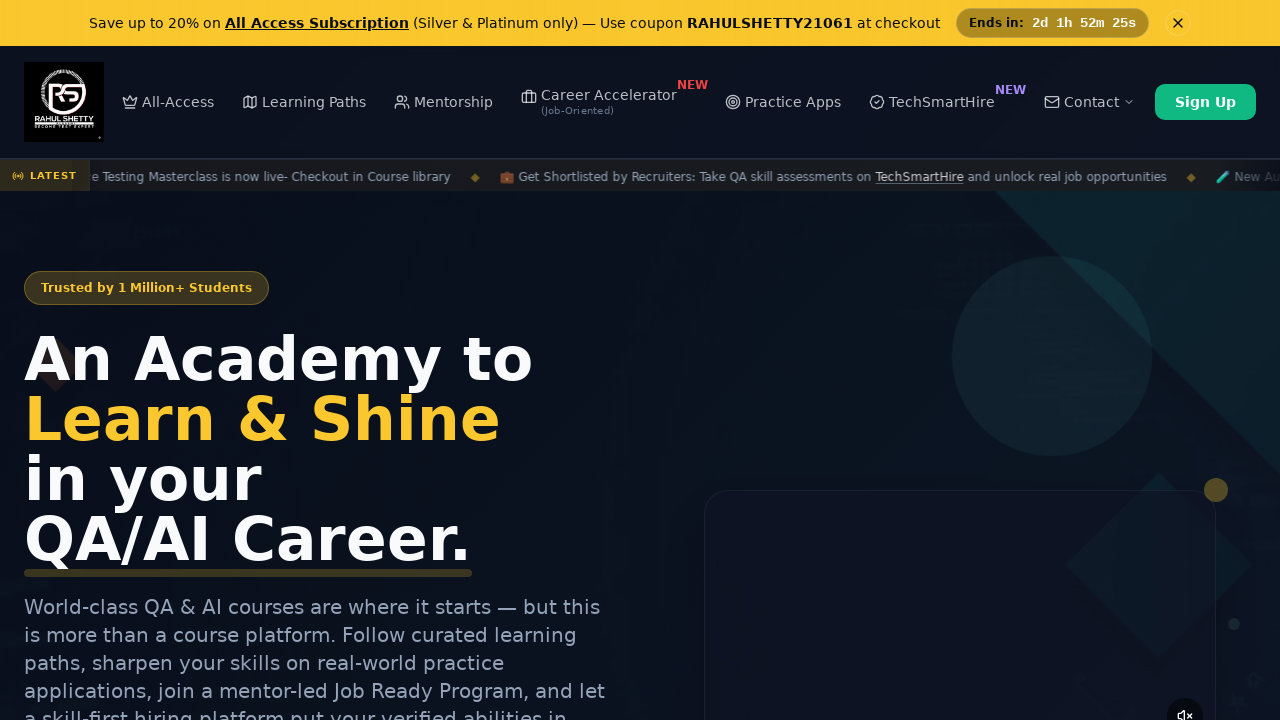

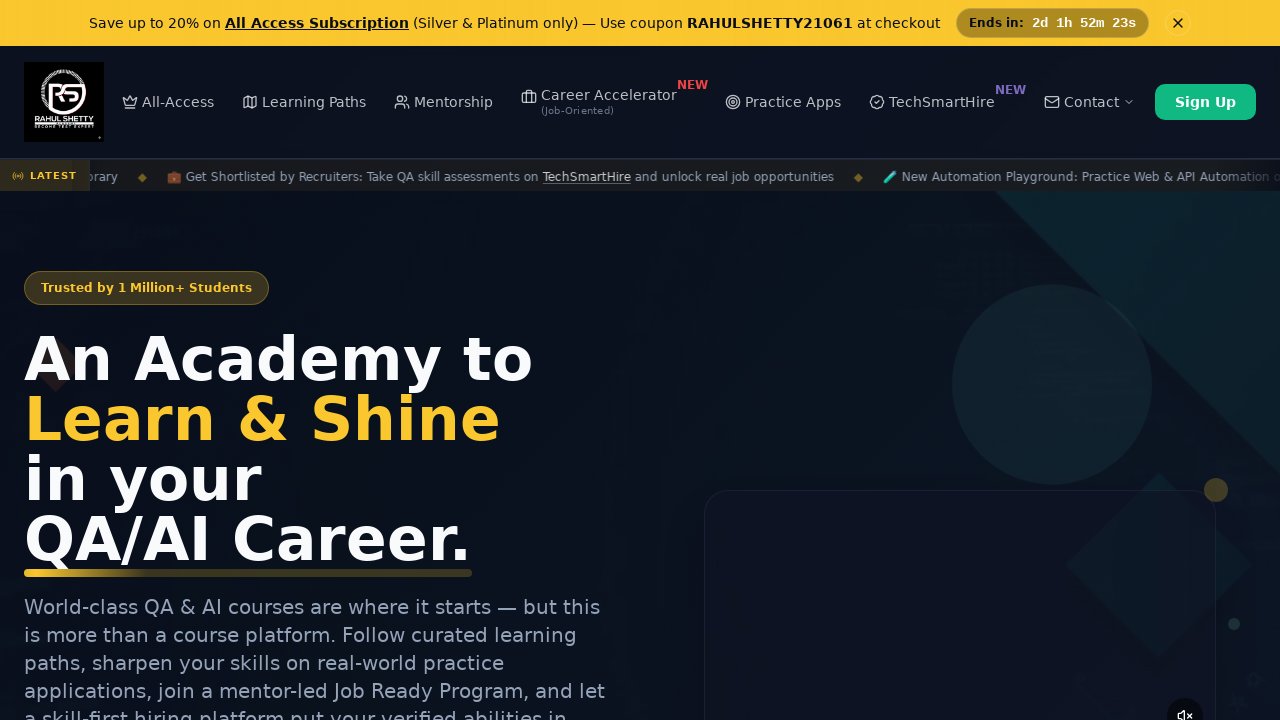